Tests drag and drop functionality within an iframe by dragging a source element to a target

Starting URL: https://jqueryui.com/droppable/

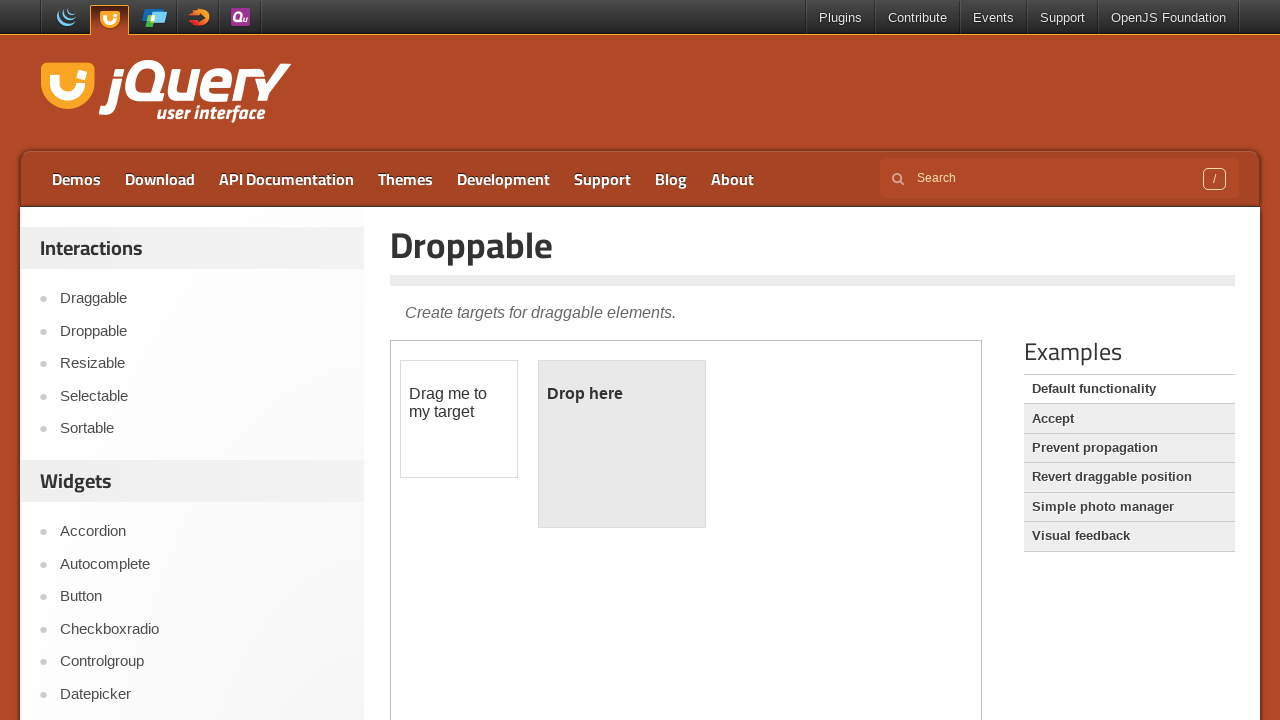

Located the demo iframe
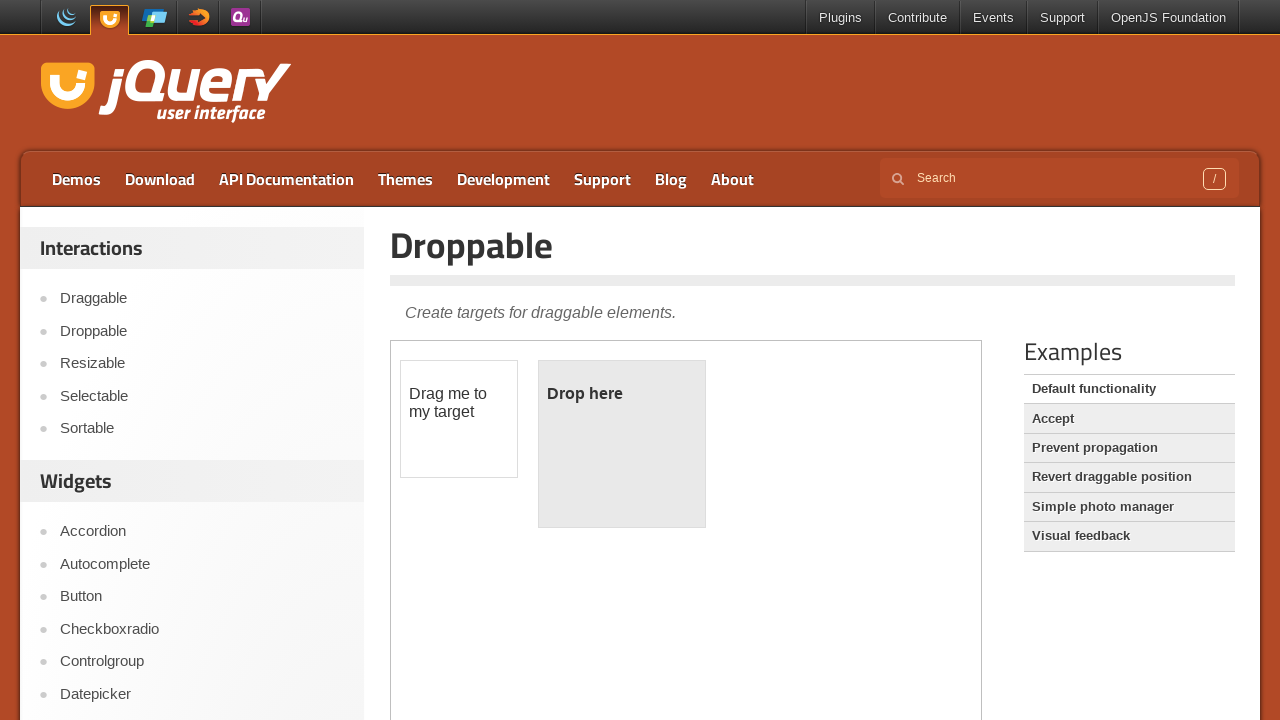

Located draggable source element within iframe
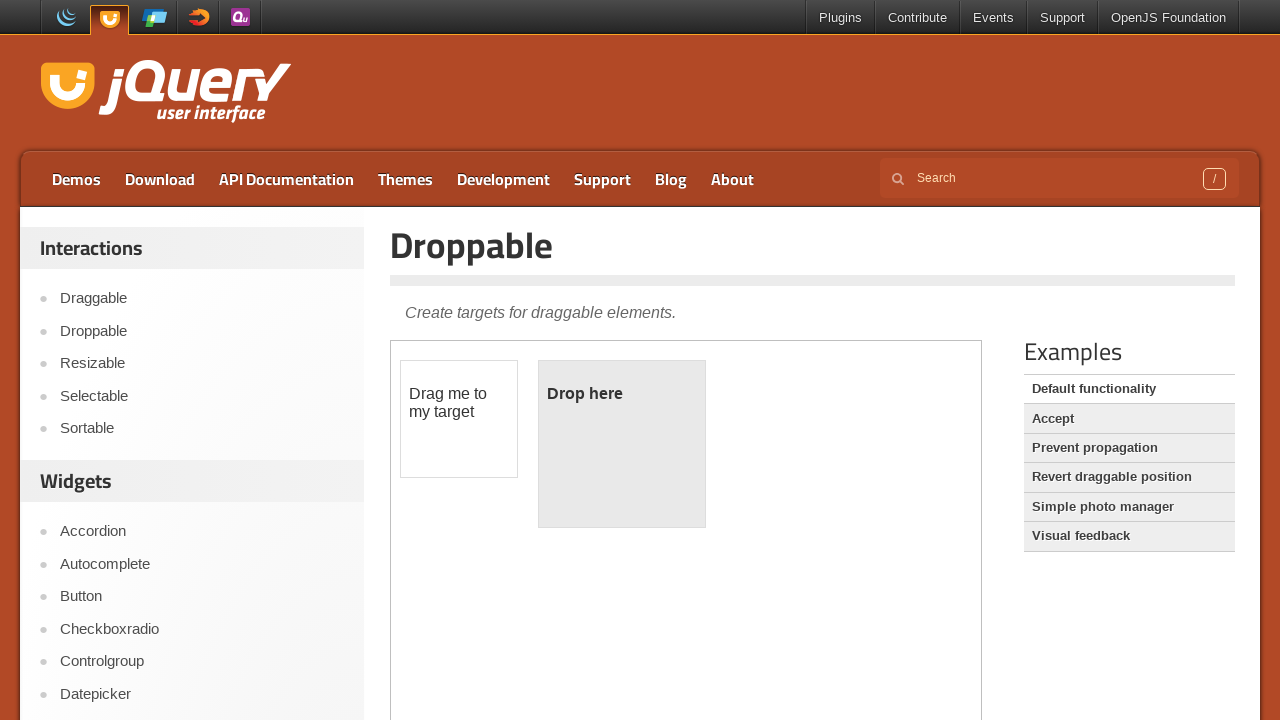

Located droppable target element within iframe
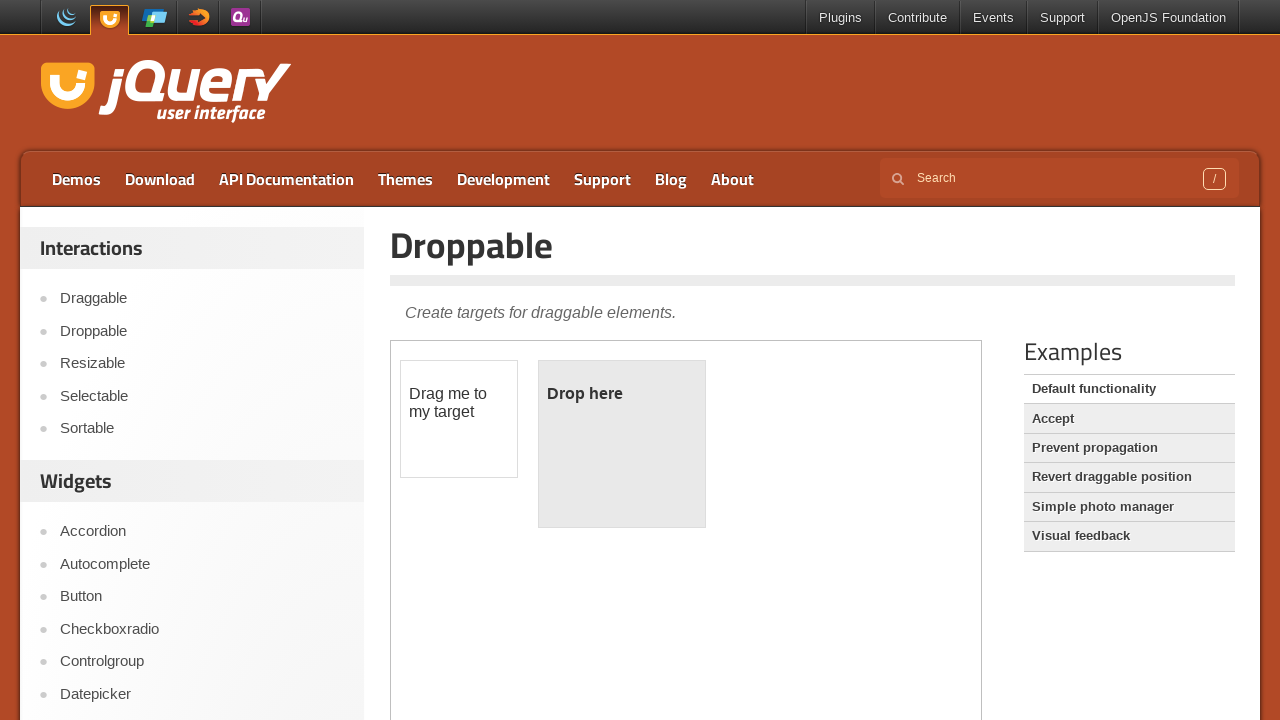

Dragged source element to target element to complete drop functionality test at (622, 444)
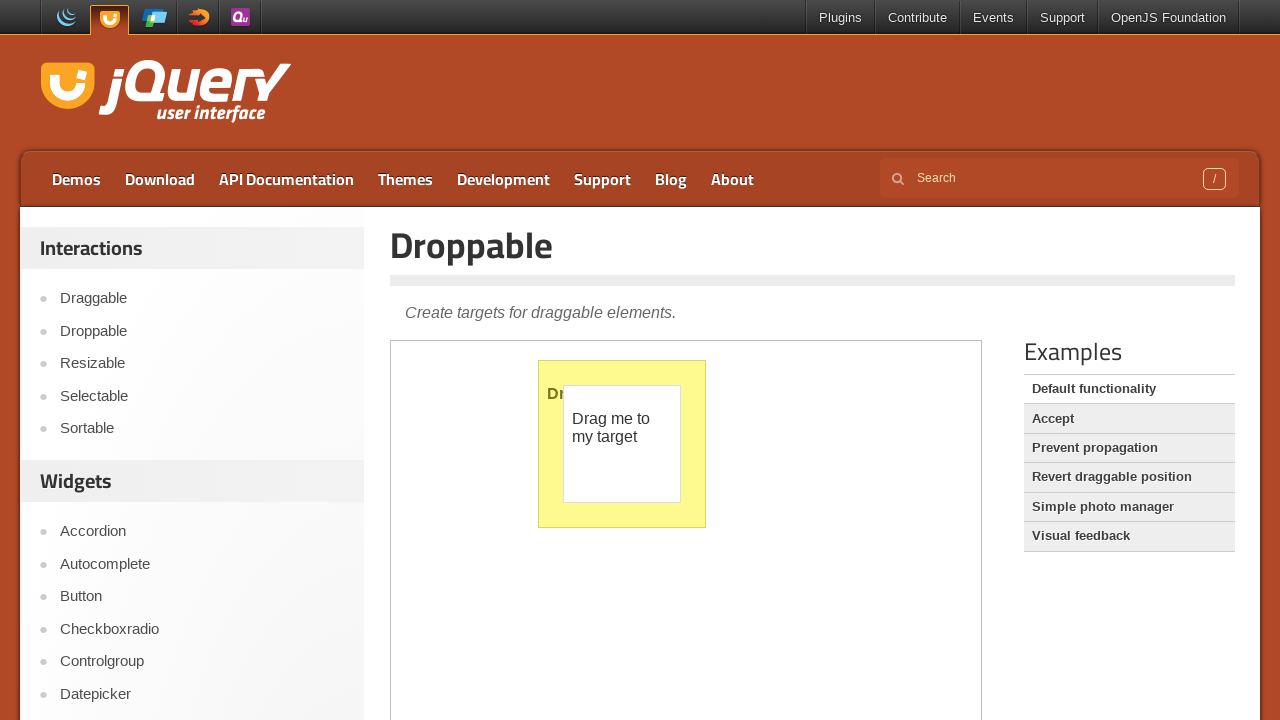

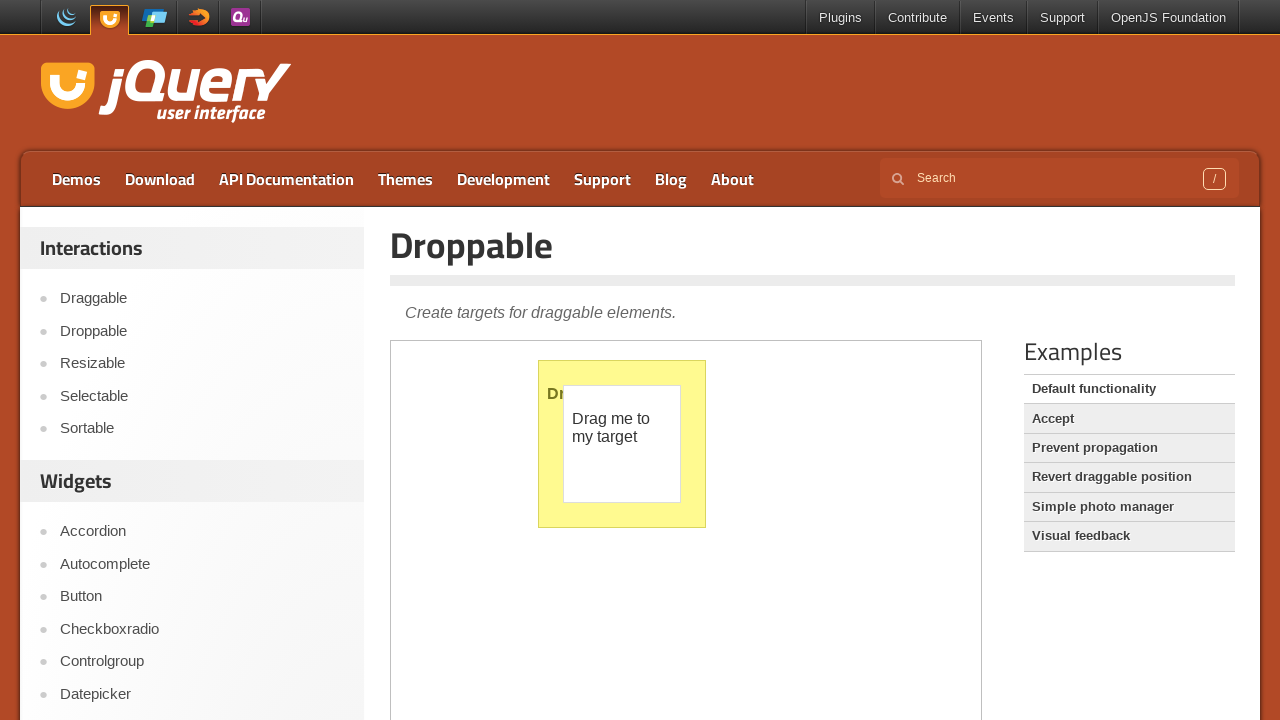